Tests WebdriverIO documentation site by navigating to the API page, verifying various elements exist, and testing the search functionality by typing a query and closing the search modal.

Starting URL: https://webdriver.io/

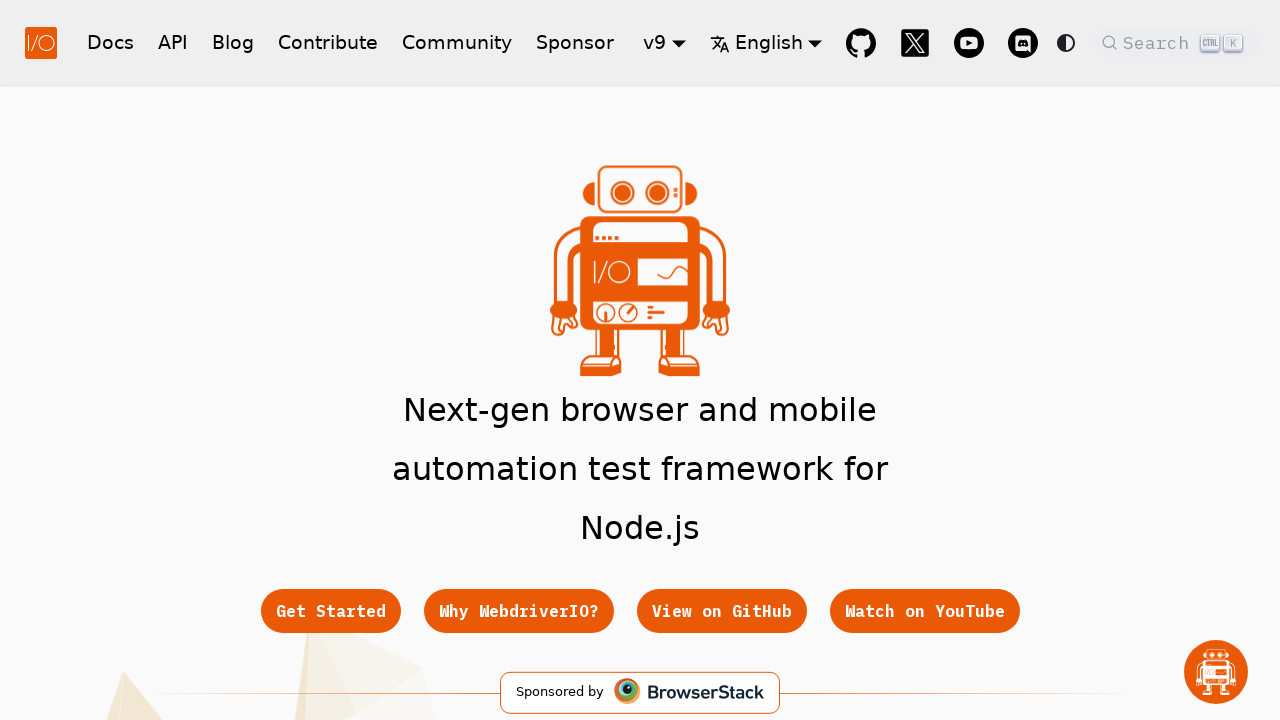

Clicked API link in navigation at (173, 42) on xpath=//*[@id="__docusaurus"]/nav/div[1]/div[1]/a[3]
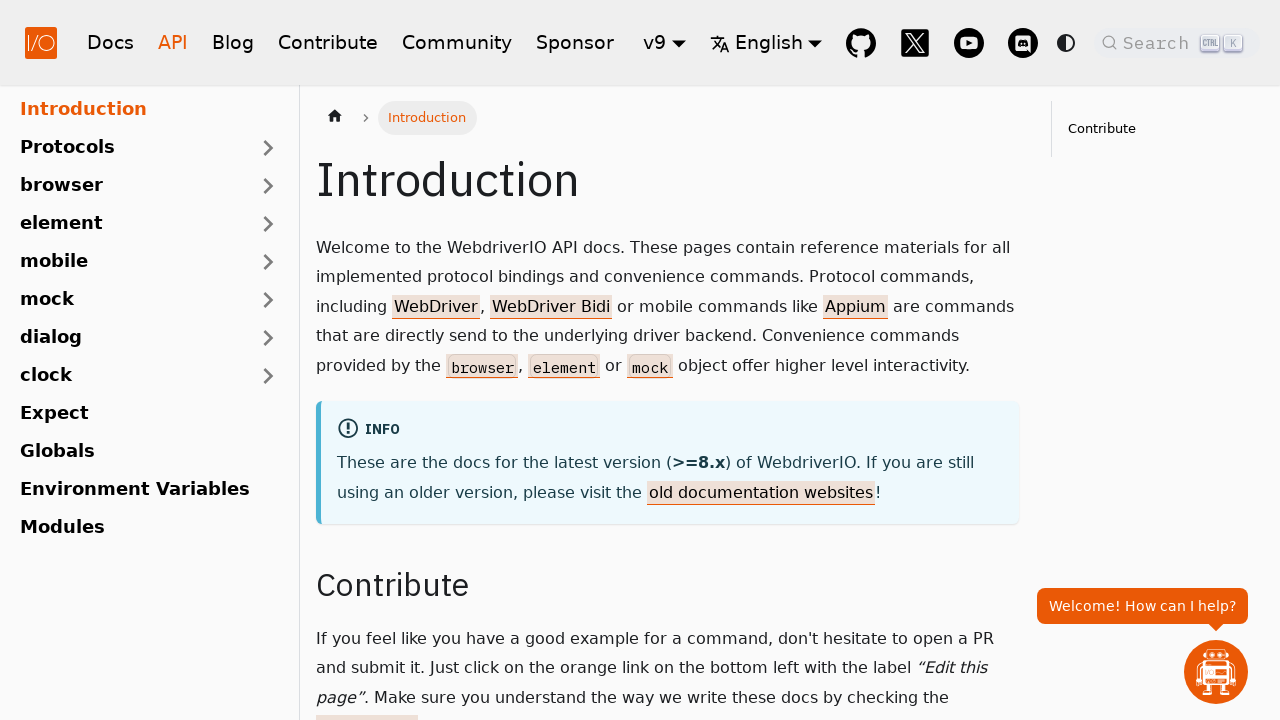

API page loaded successfully
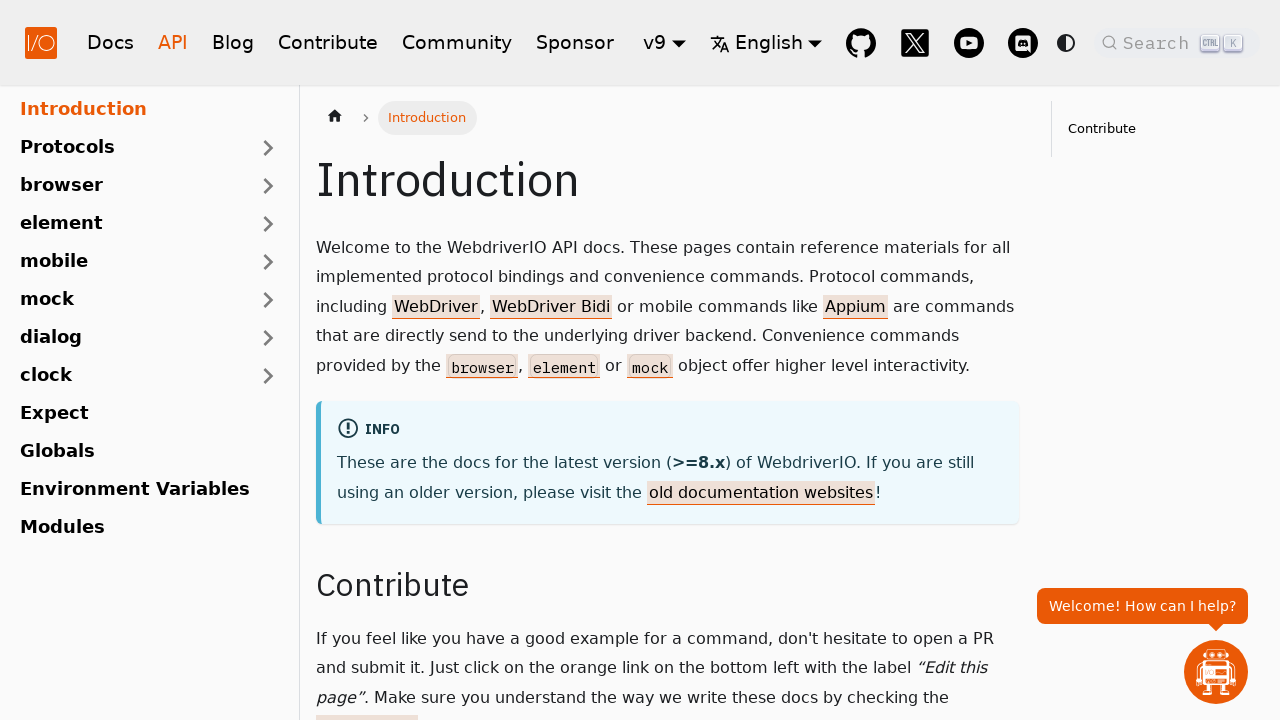

Introduction header verified on API page
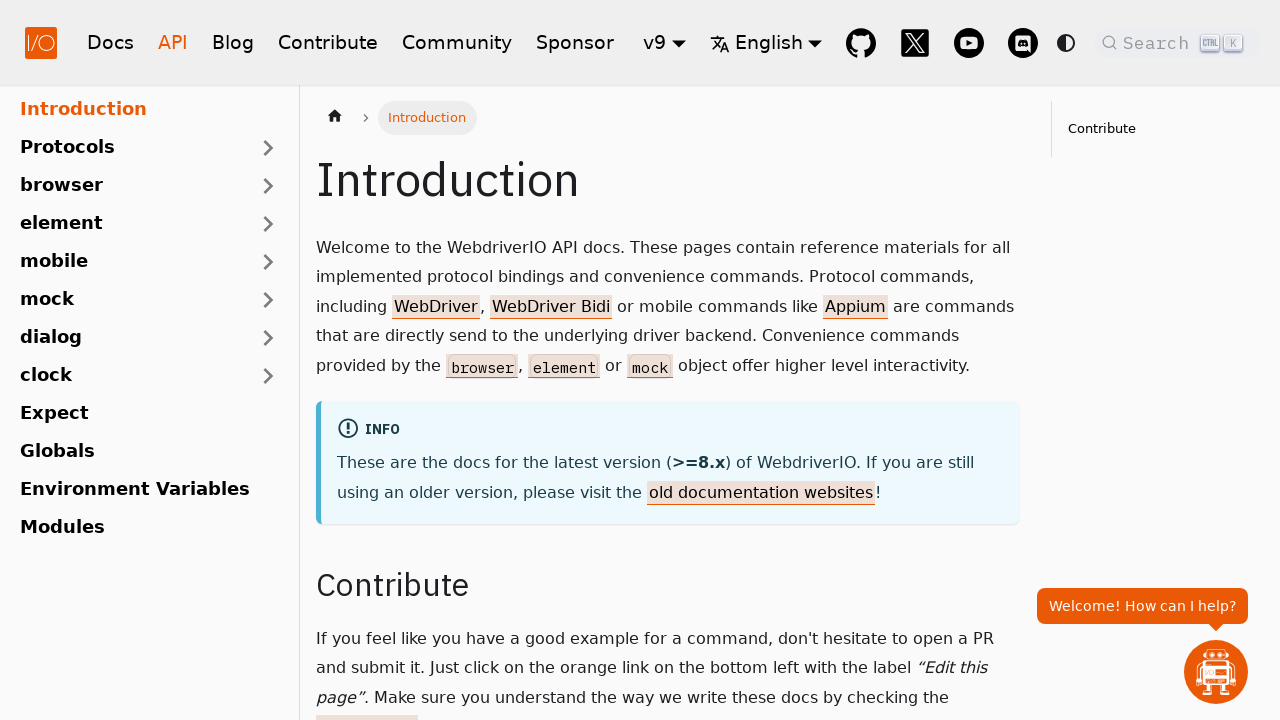

Breadcrumb navigation verified on API page
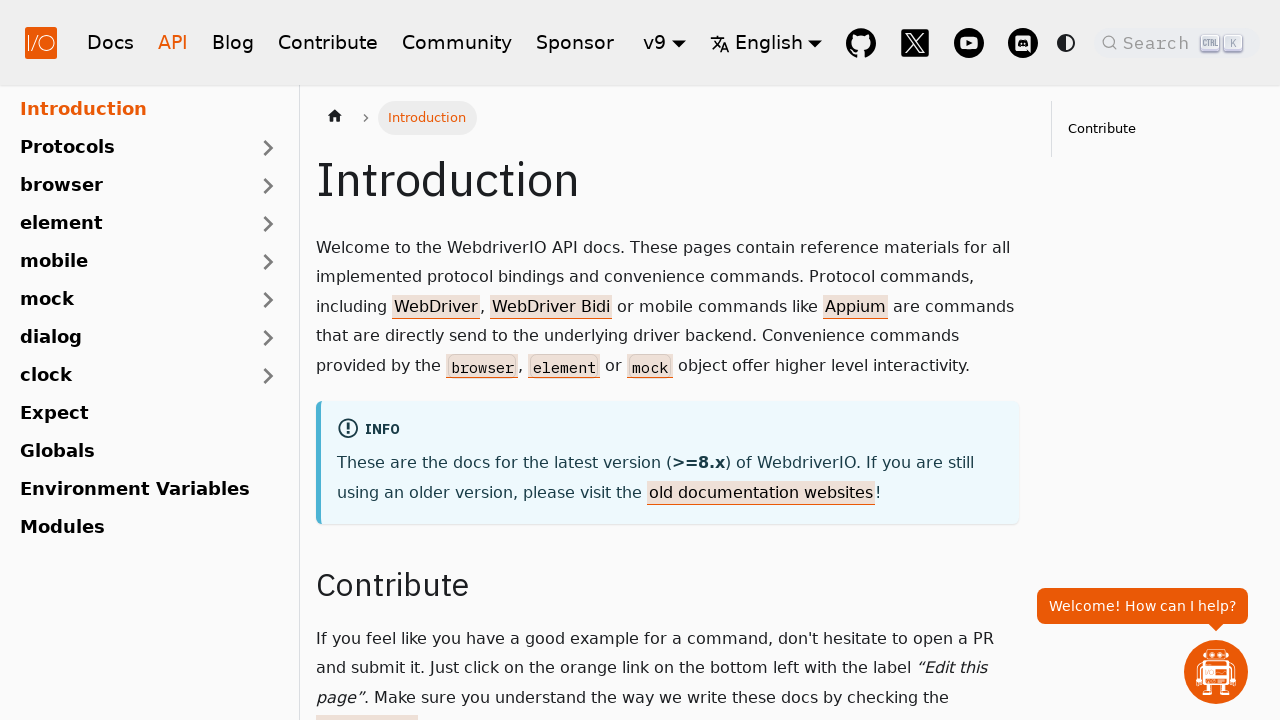

Clicked search button to open search modal at (1159, 42) on xpath=//*[@id="__docusaurus"]/nav/div[1]/div[2]/div[4]/button/span[1]/span
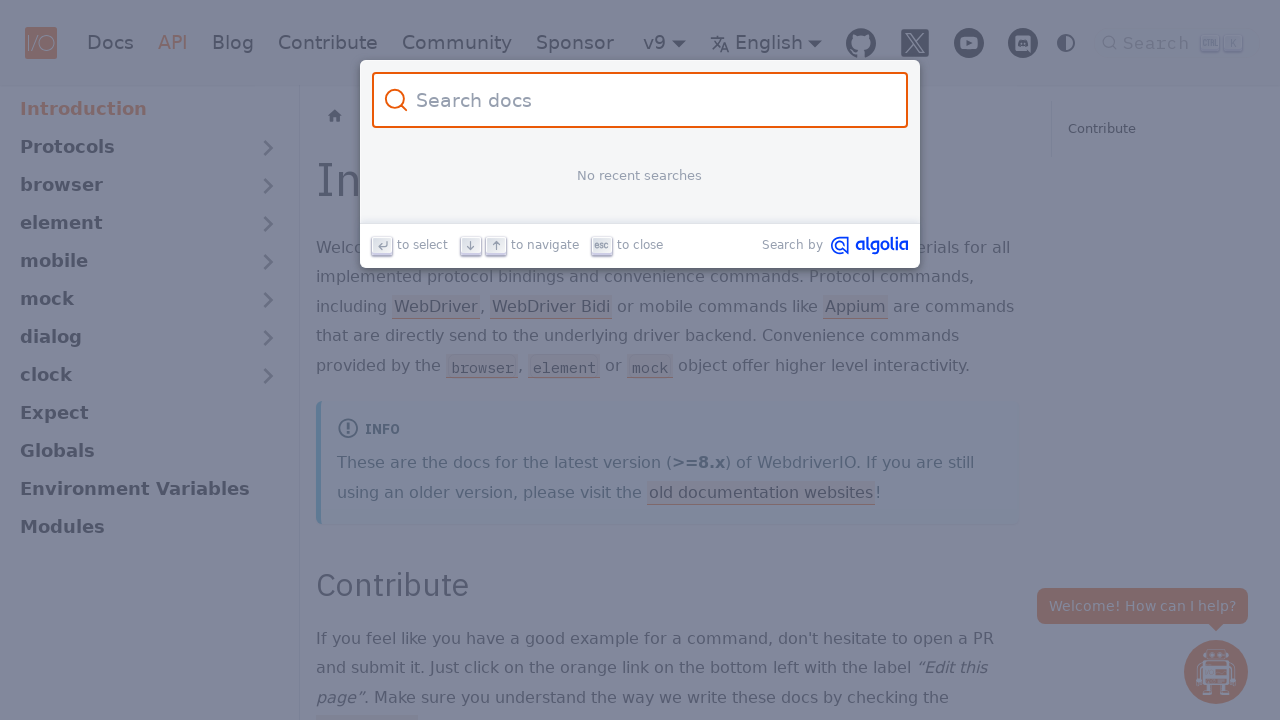

Typed 'All is done' in search input field on #docsearch-input
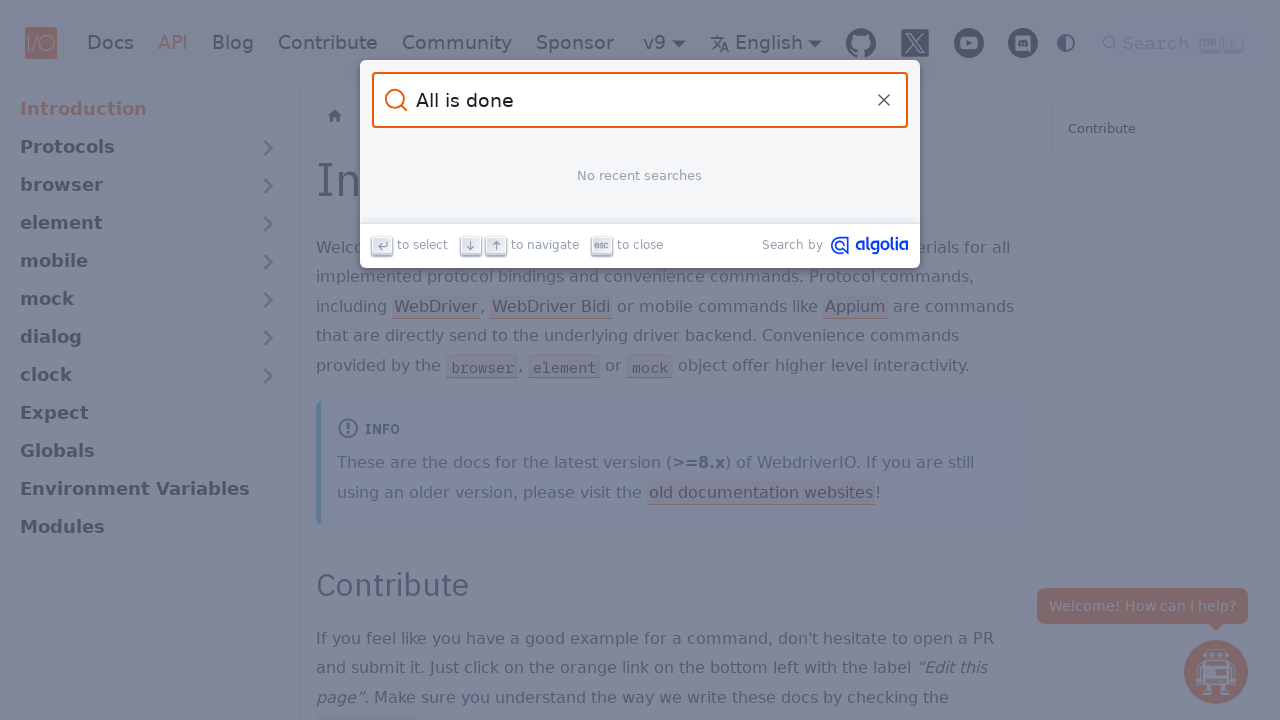

Clicked close button to close search modal at (884, 100) on xpath=/html/body/div[1]/div/div/header/form/button
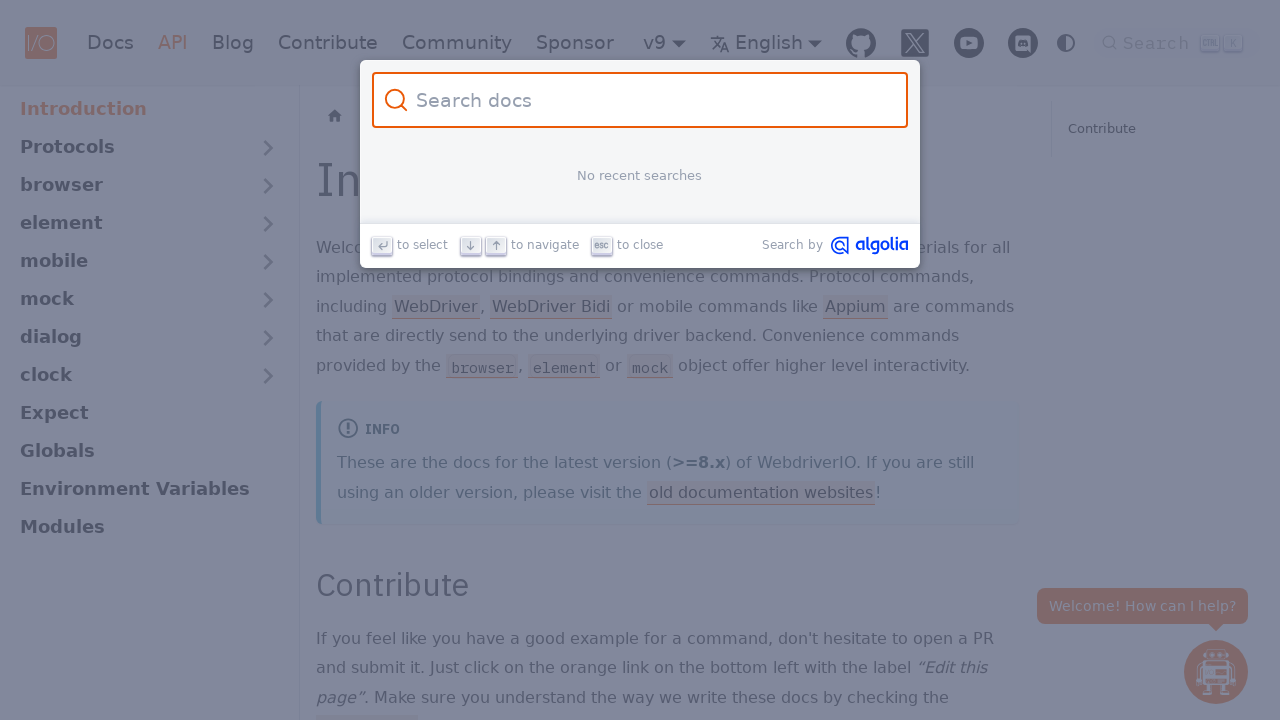

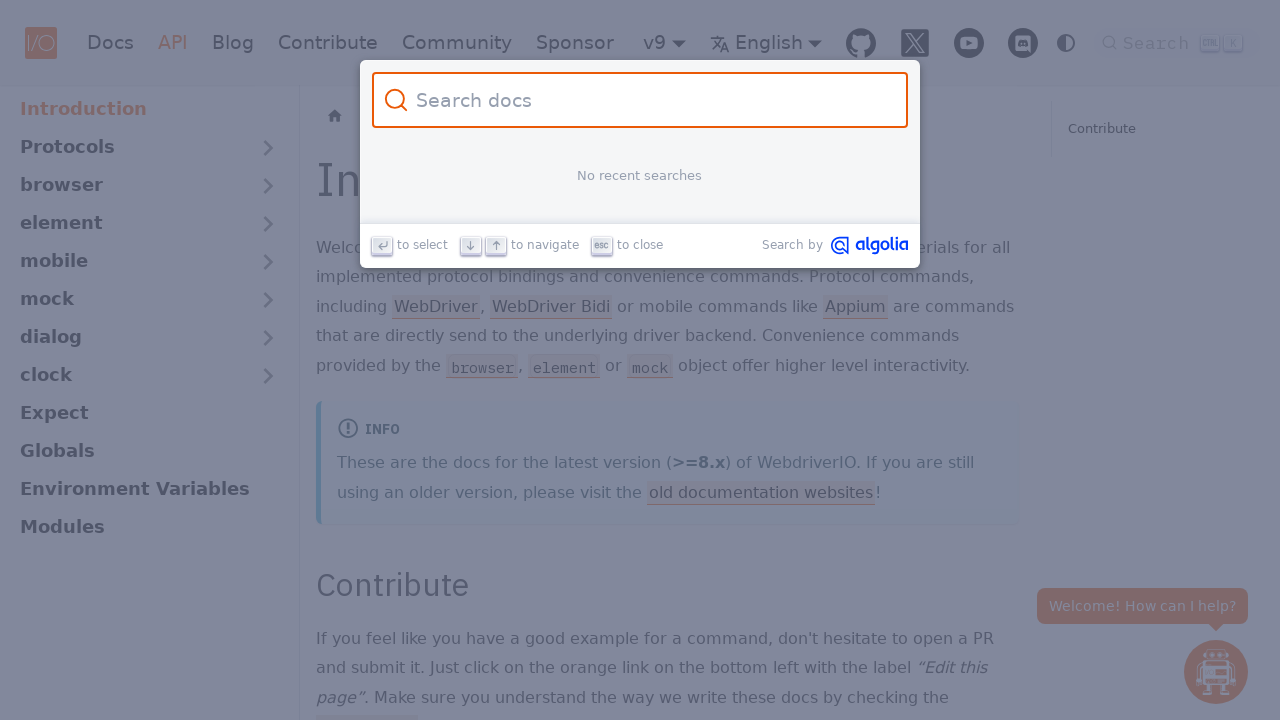